Tests that a new apple spawns after the snake eats one.

Starting URL: https://kissmartin.github.io/Snake_Project/

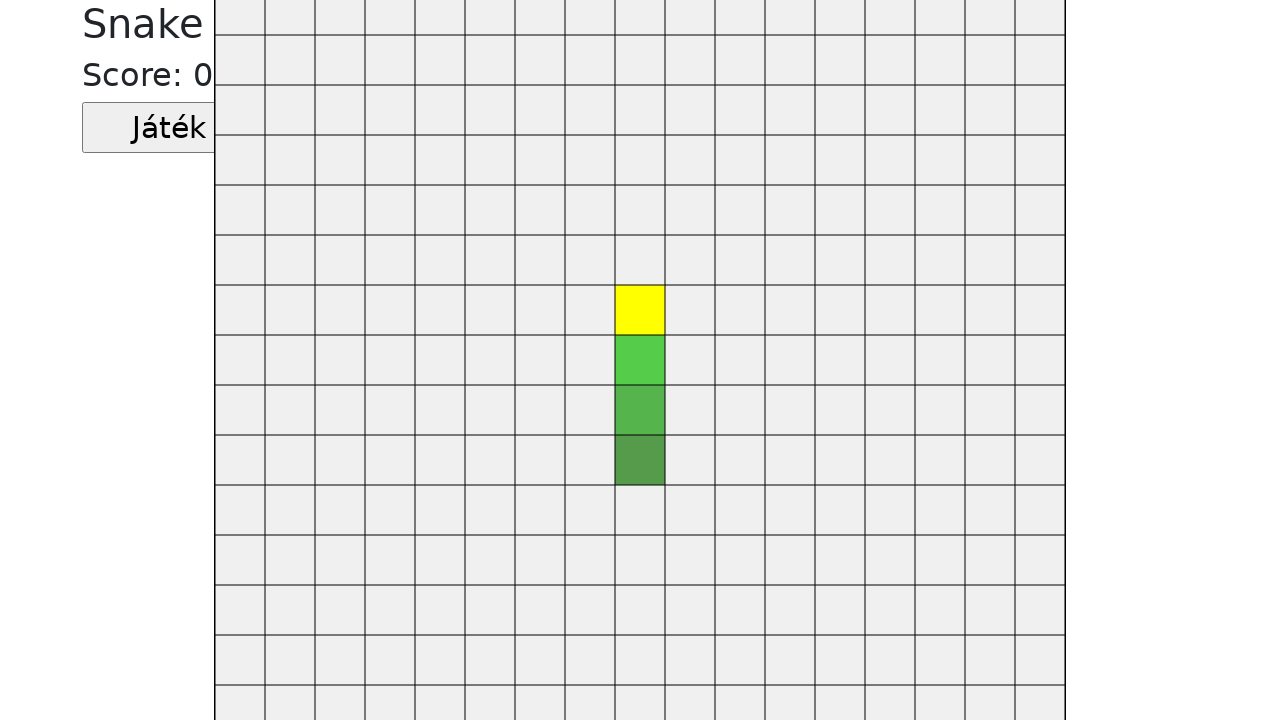

Clicked start button to begin the game at (169, 128) on .jatekGomb
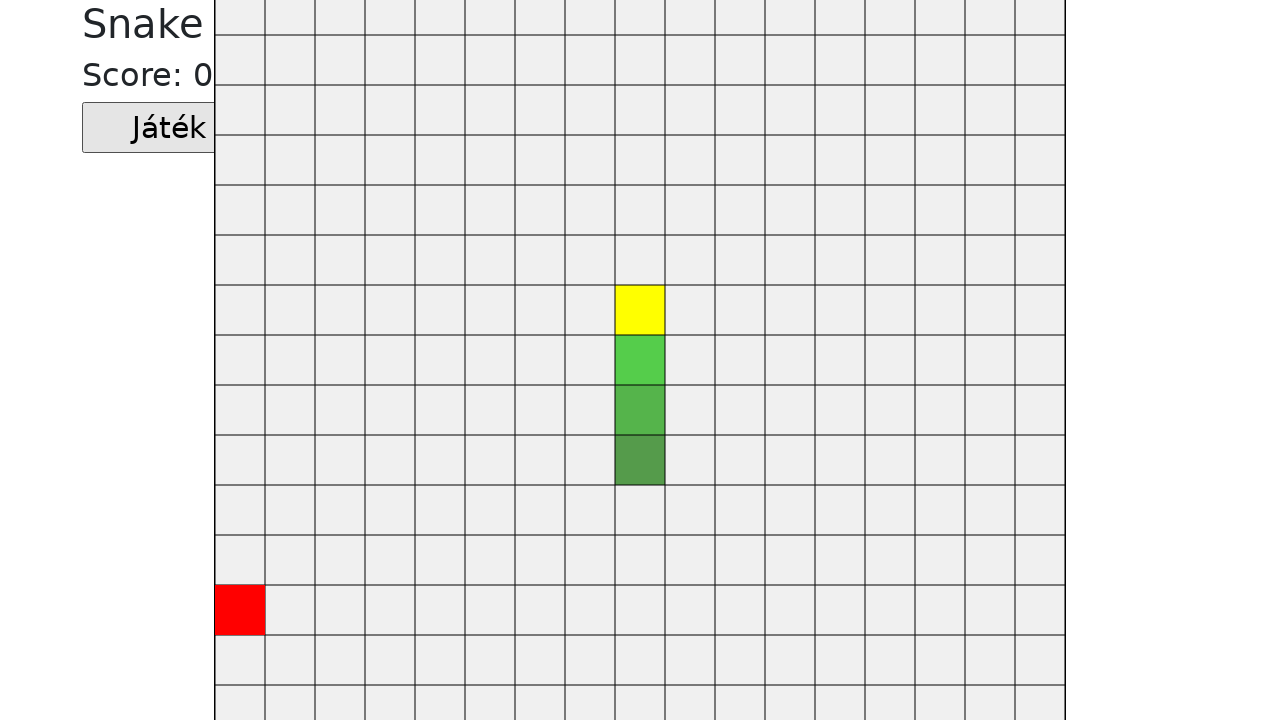

Cleared default apple from canvas
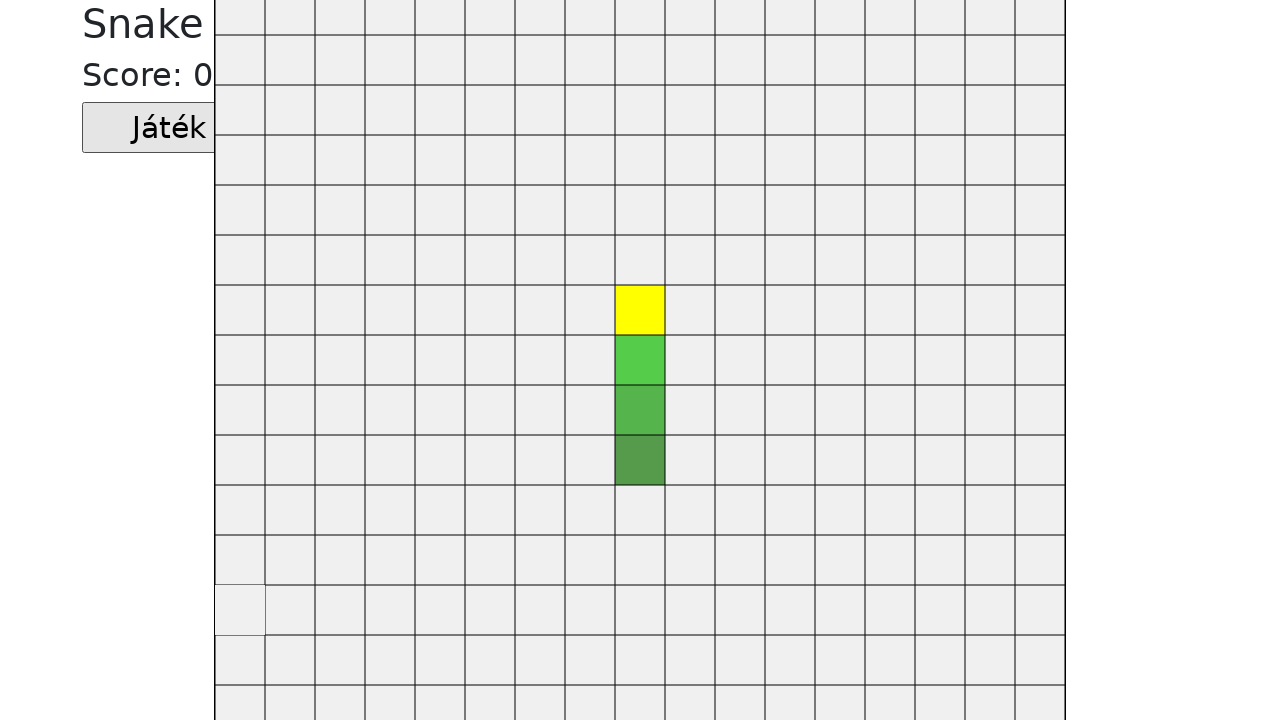

Spawned new apple at position [400, 250]
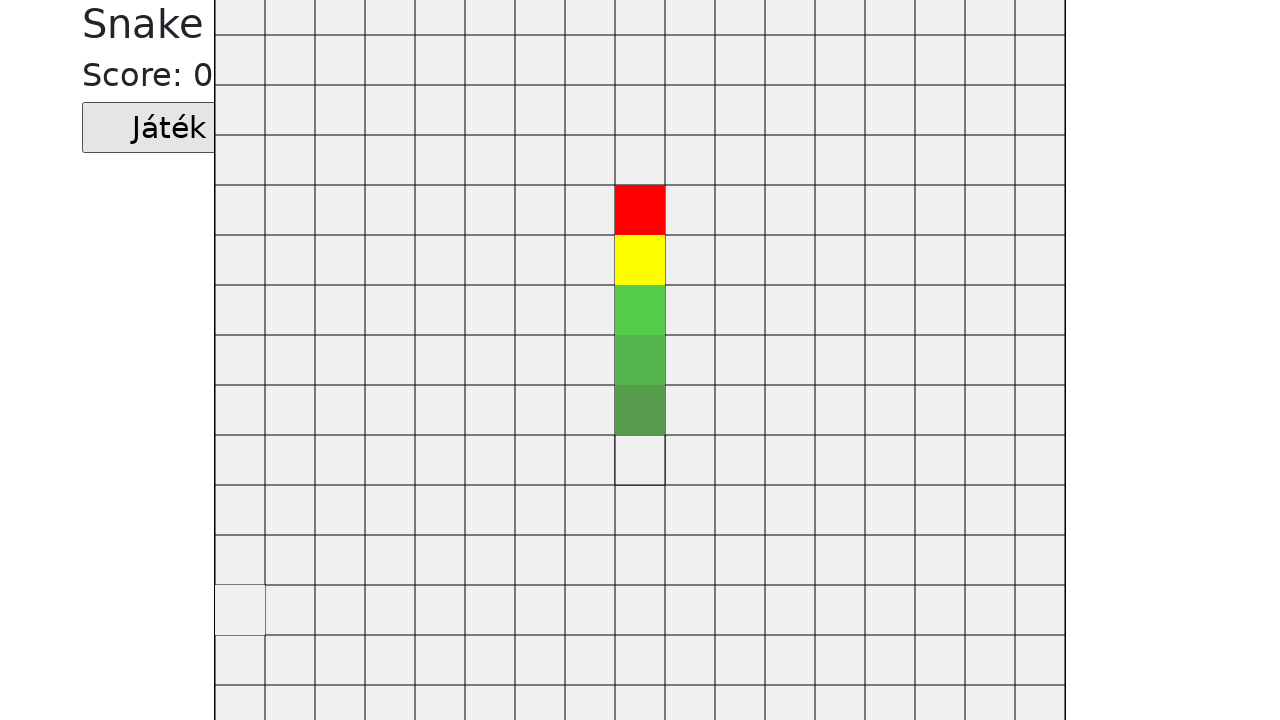

Waited 1500ms for snake to eat the apple
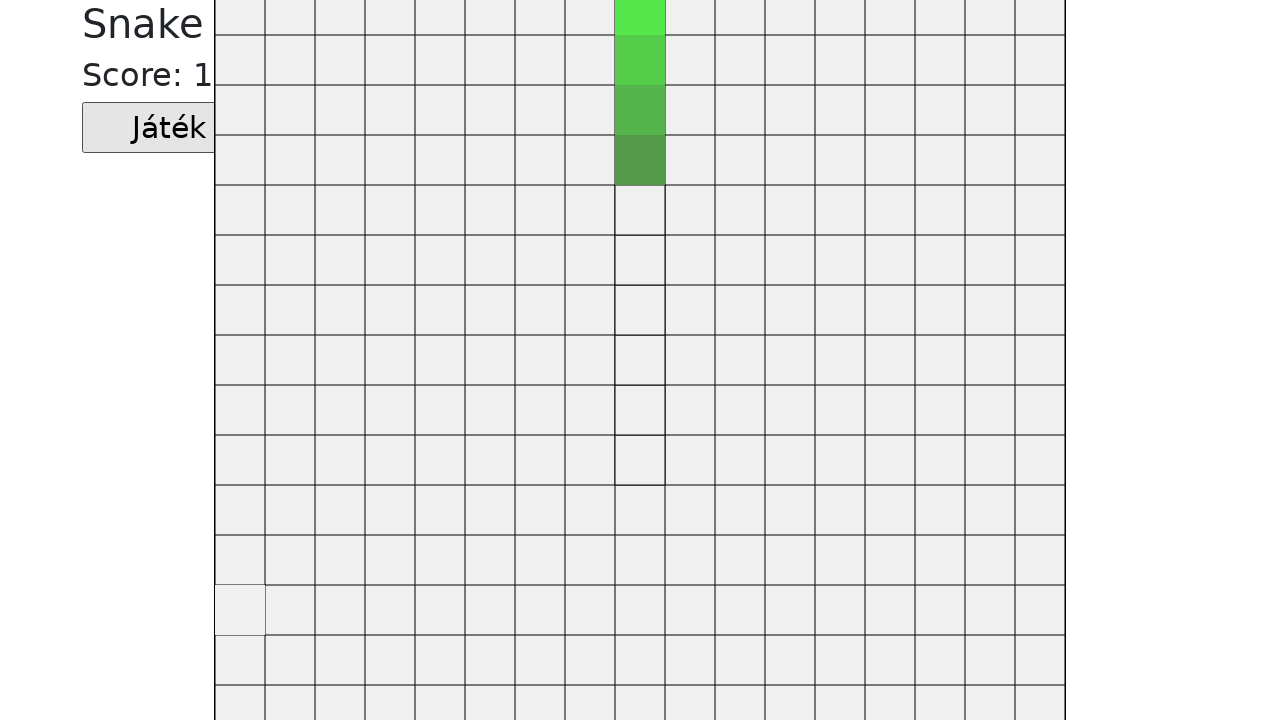

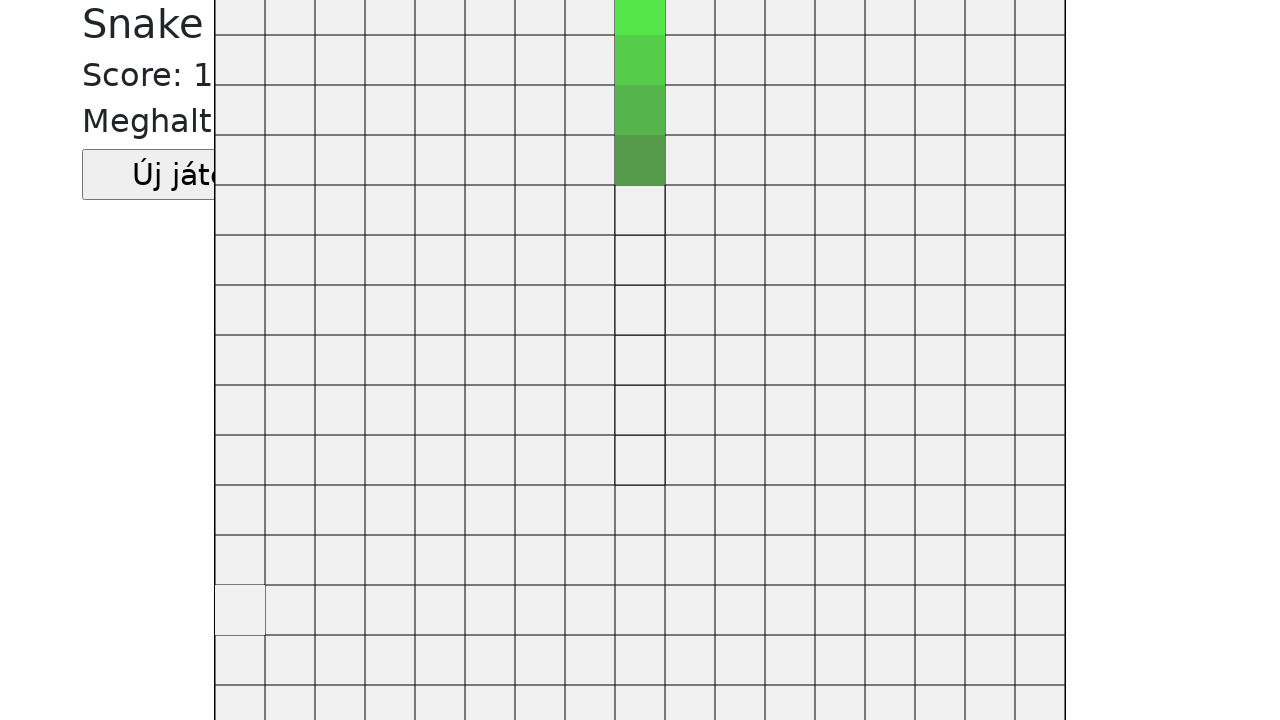